Tests inputting simple special symbols (@!#$%^&*) into the second number field of the calculator

Starting URL: https://testsheepnz.github.io/BasicCalculator

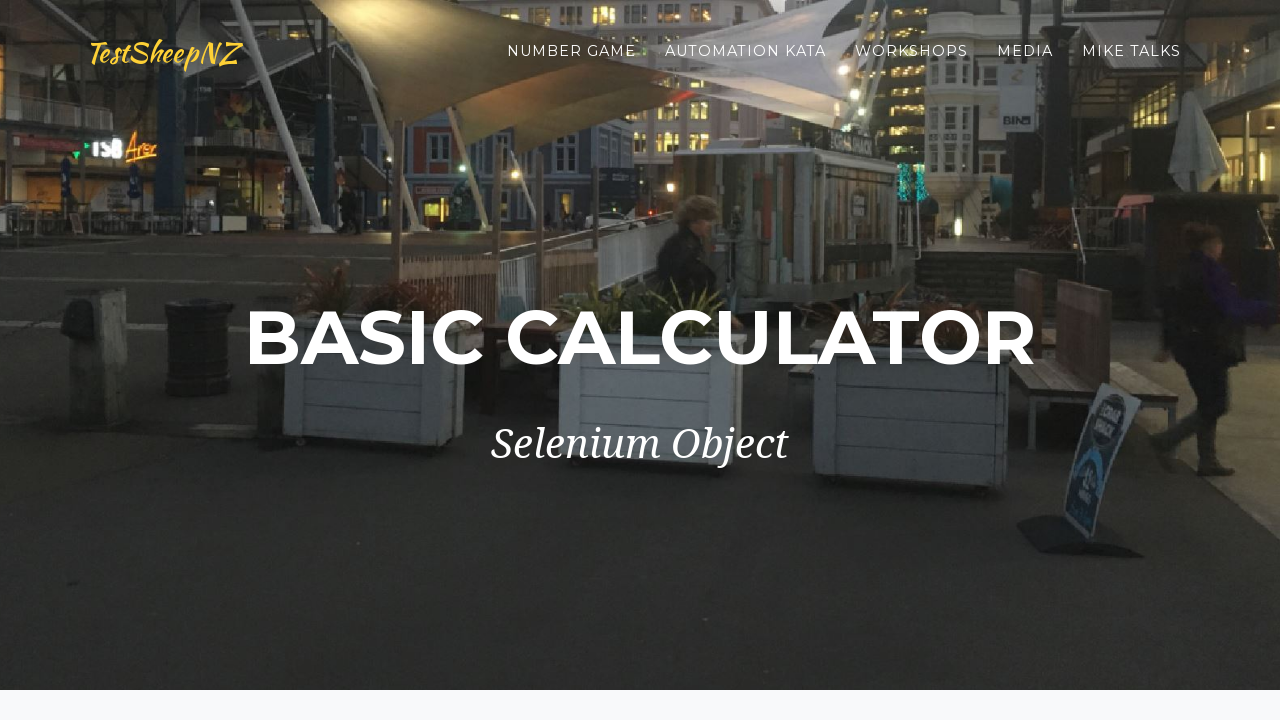

Selected Prototype build version from dropdown on #selectBuild
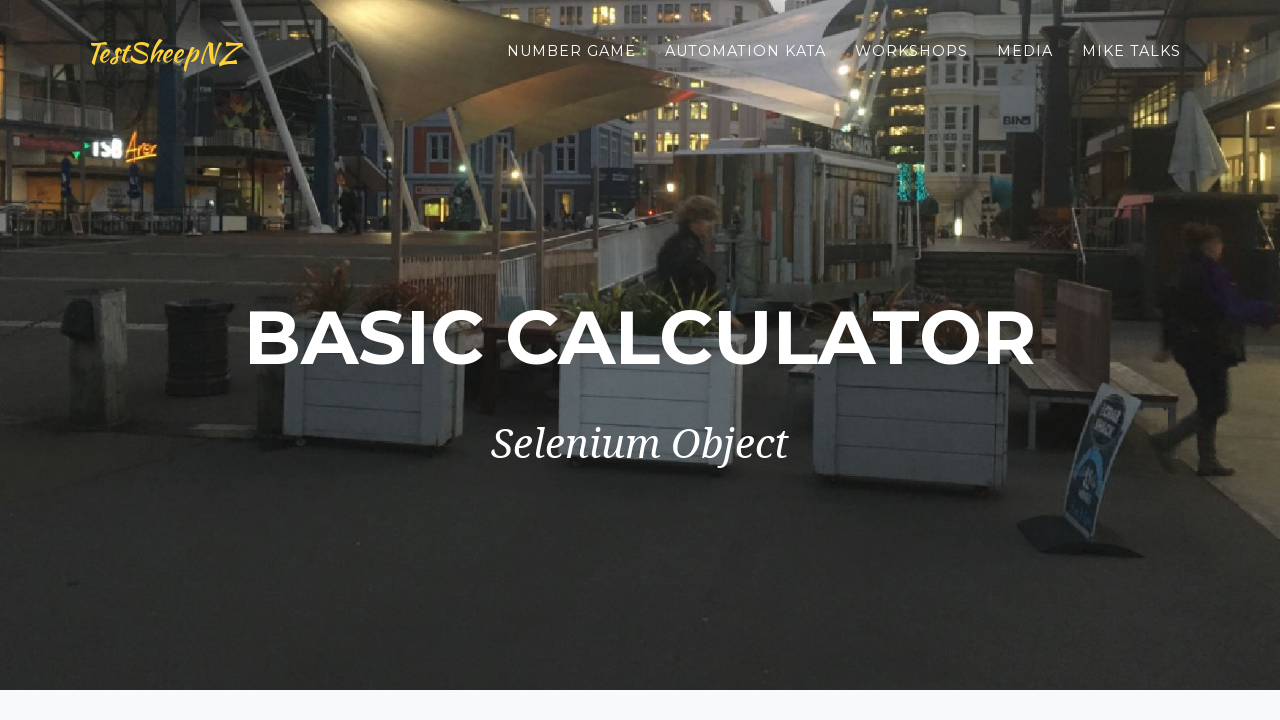

Typed special symbols '@!#$%^&*' into second number field on #number2Field
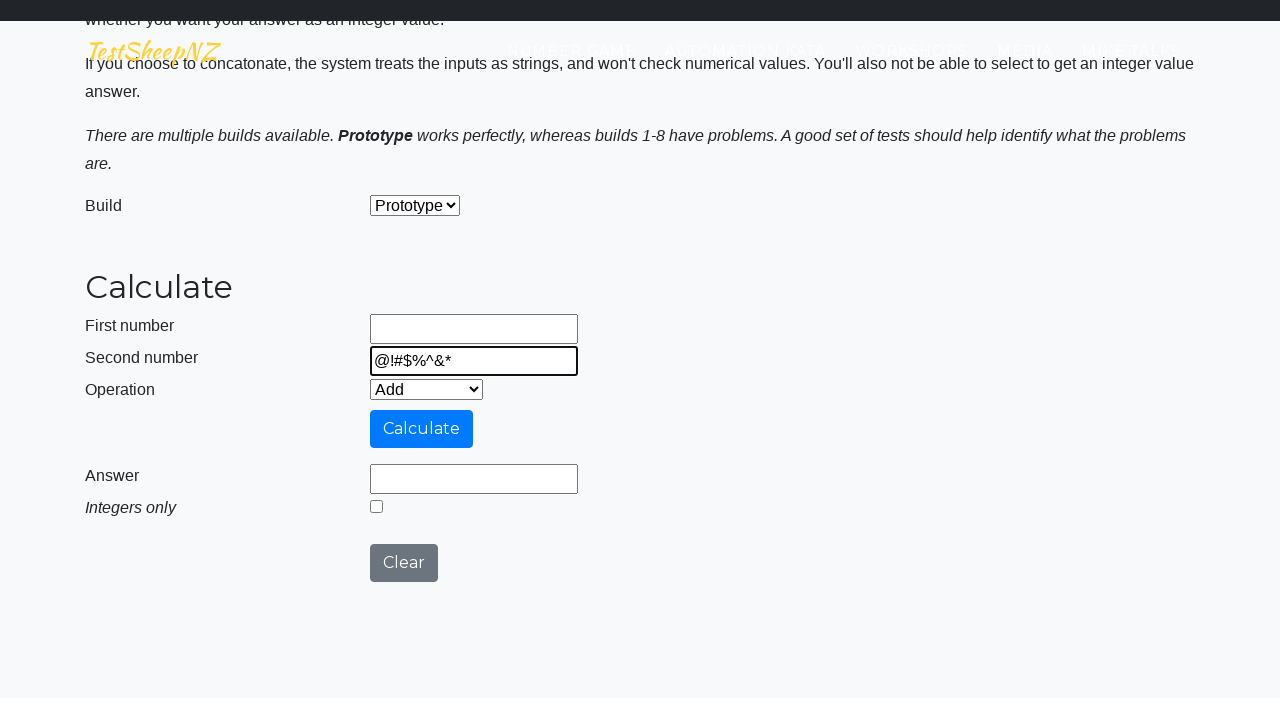

Verified second number field contains the special symbols '@!#$%^&*'
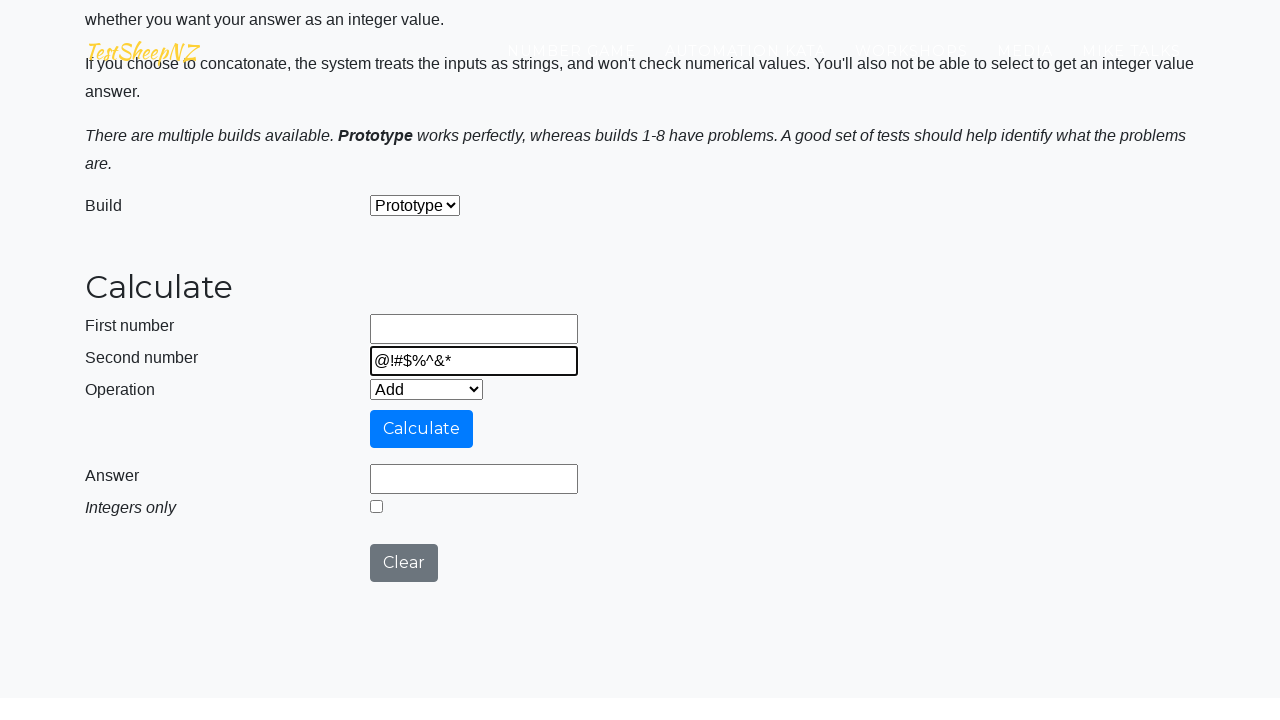

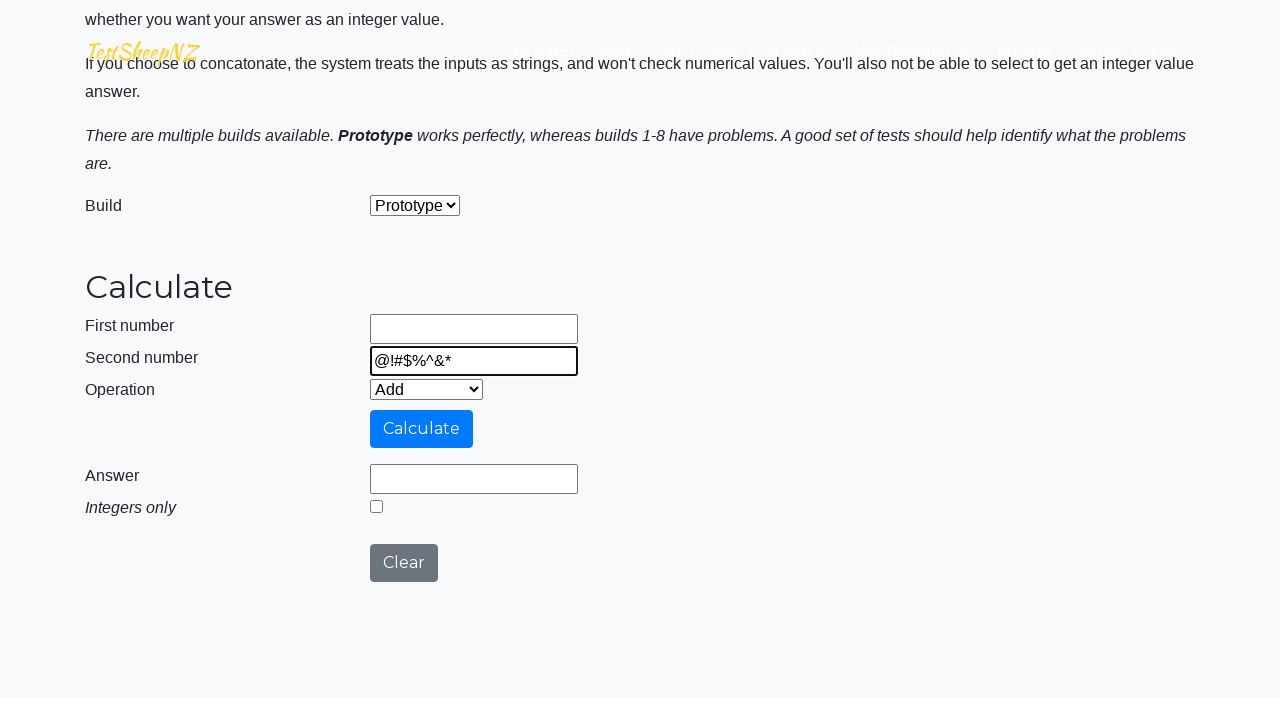